Tests JavaScript Confirm functionality by clicking the JS Confirm button, dismissing the confirm dialog, and verifying the result message

Starting URL: https://the-internet.herokuapp.com/javascript_alerts

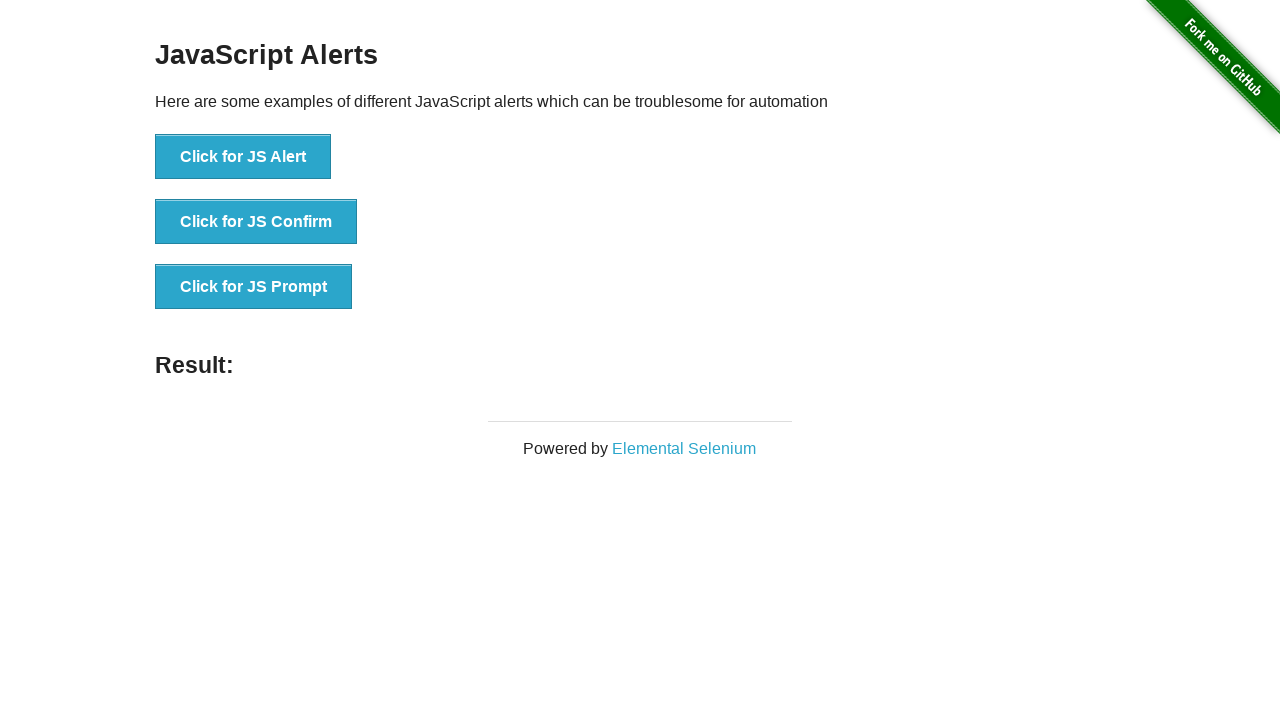

Set up dialog handler to dismiss confirm dialogs
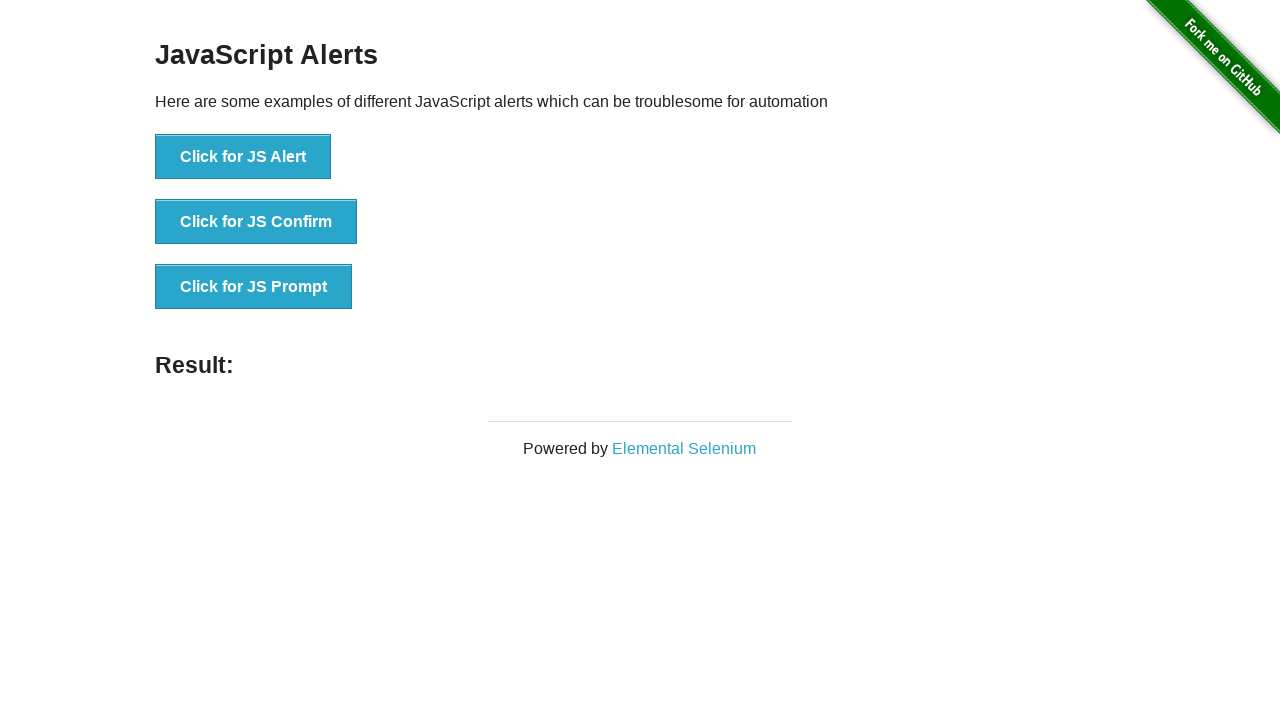

Clicked JS Confirm button at (256, 222) on button[onclick*='jsConfirm']
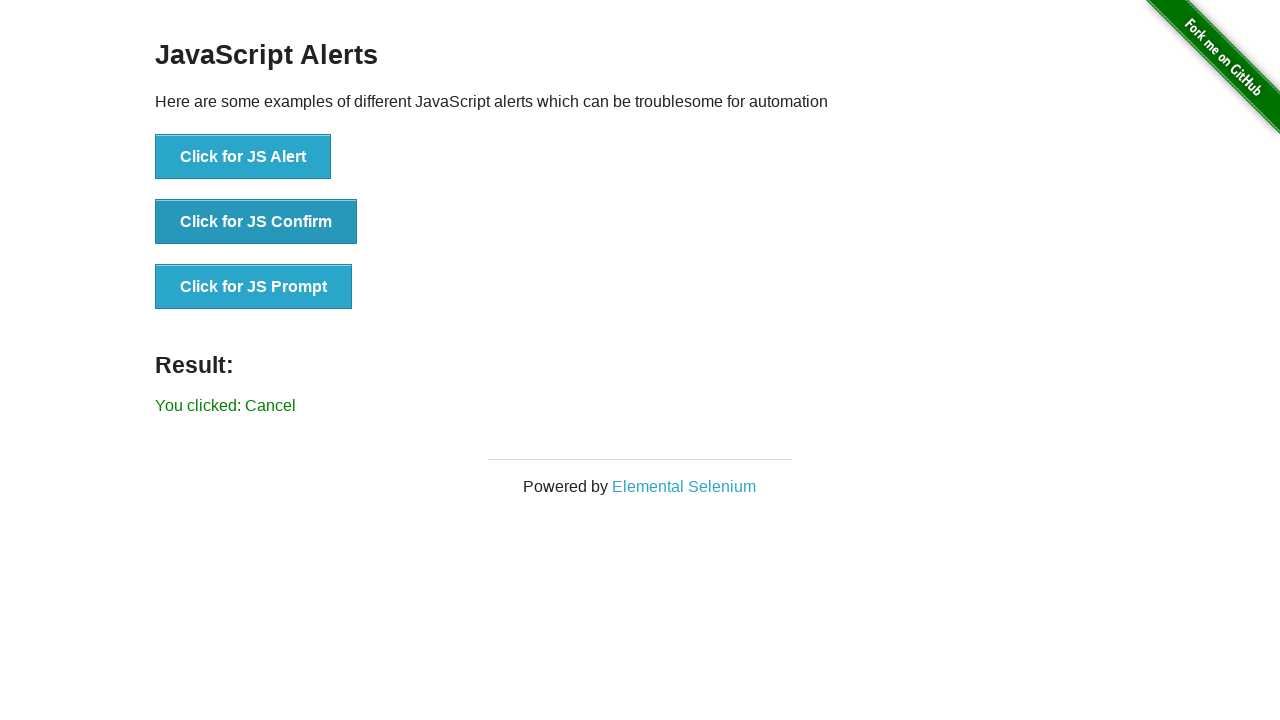

Result message appeared after dismissing confirm dialog
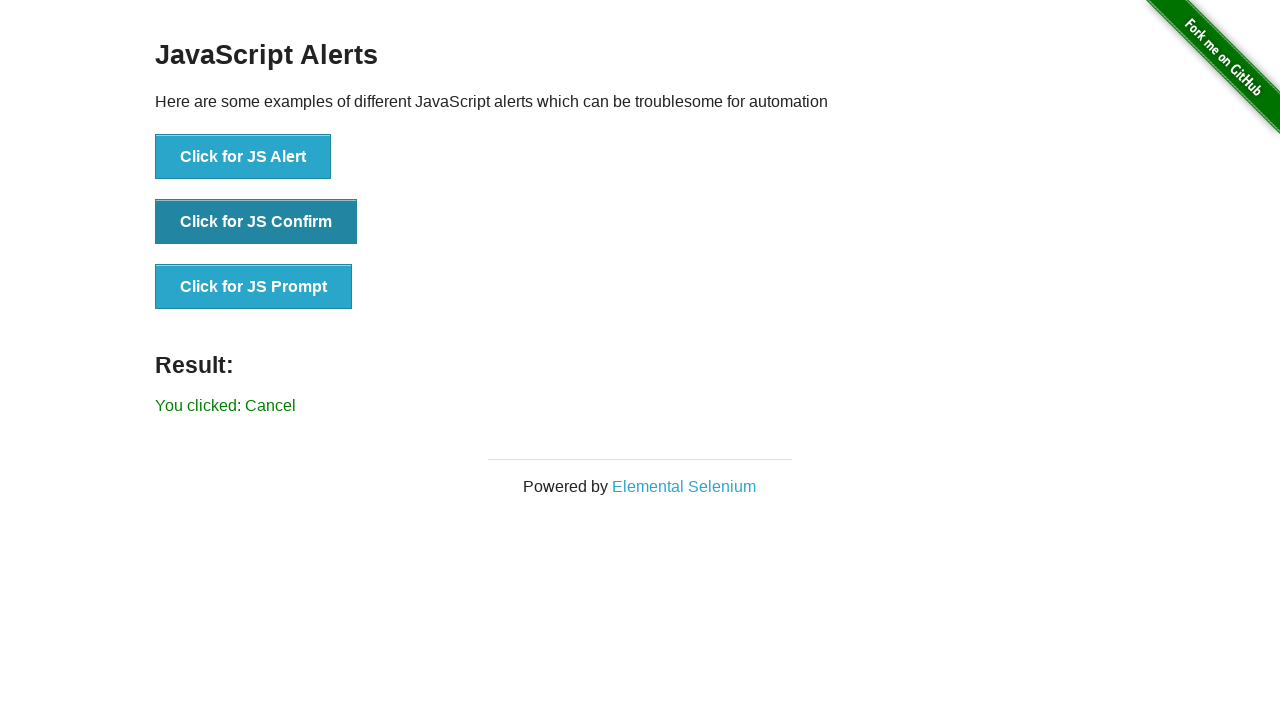

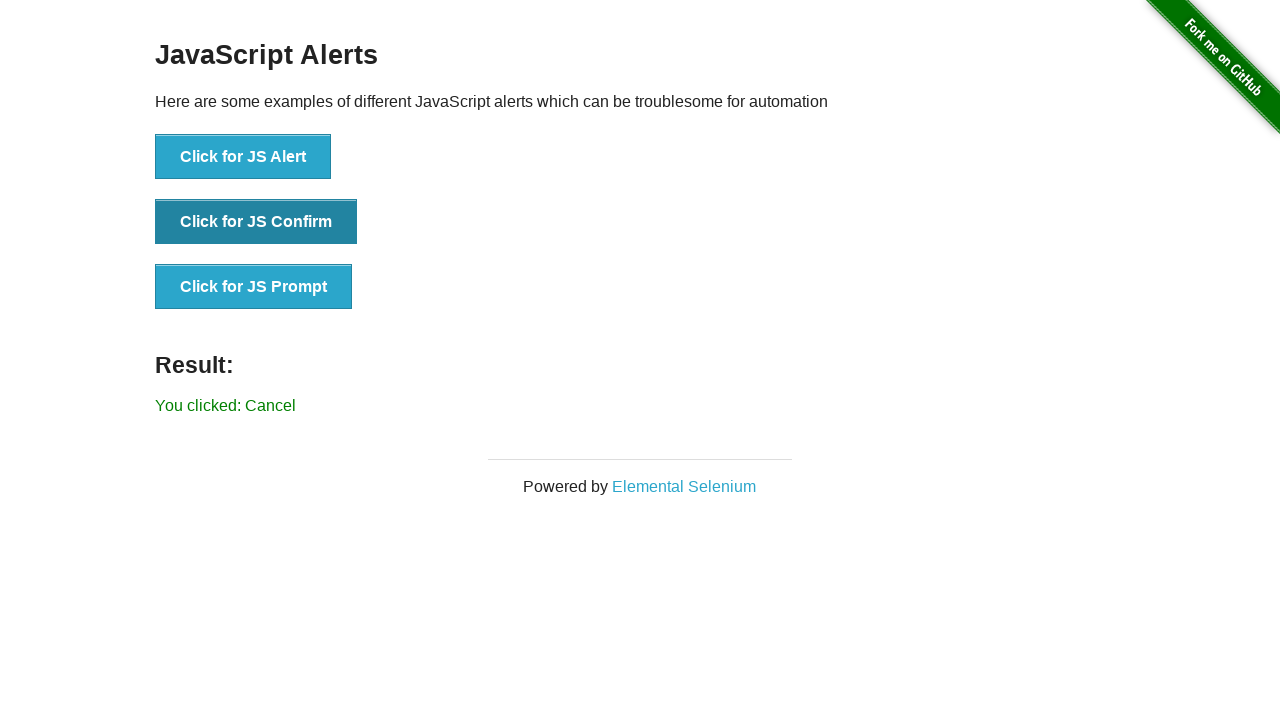